Tests drag and drop functionality using the built-in drag and drop method by dragging element A to element B and verifying the elements swap positions

Starting URL: https://the-internet.herokuapp.com/drag_and_drop

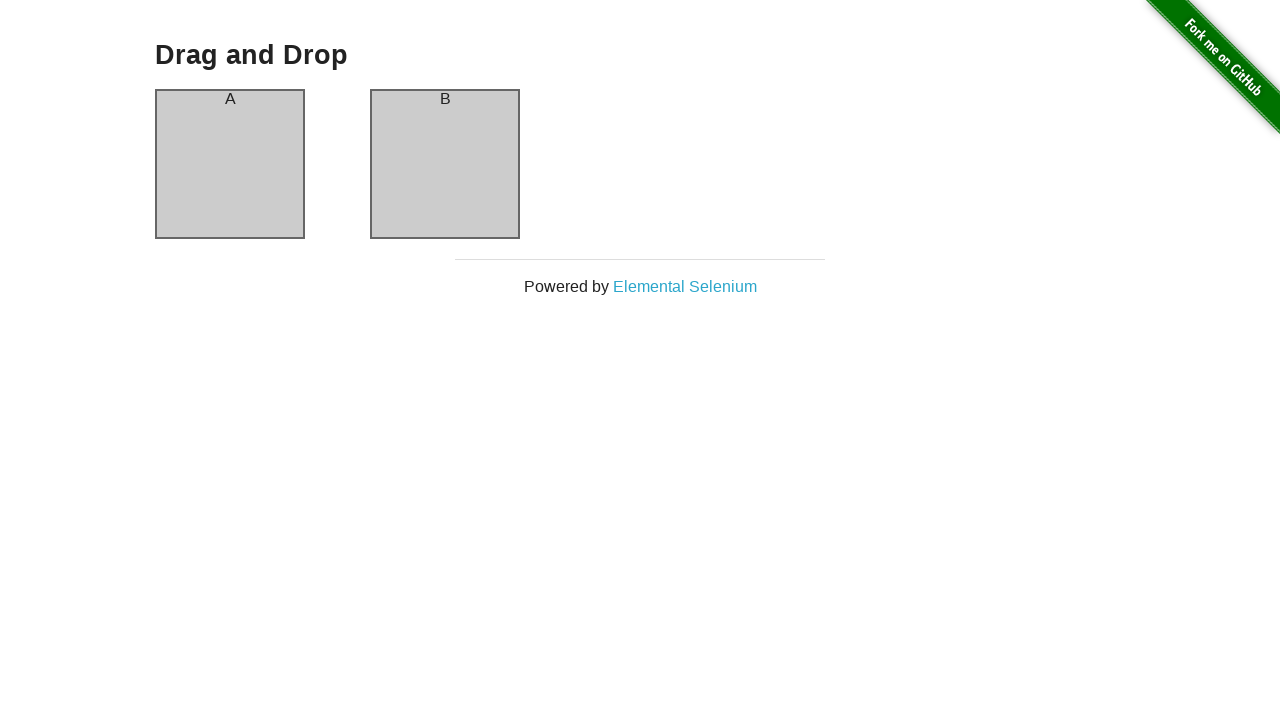

Waited for element A selector to be available
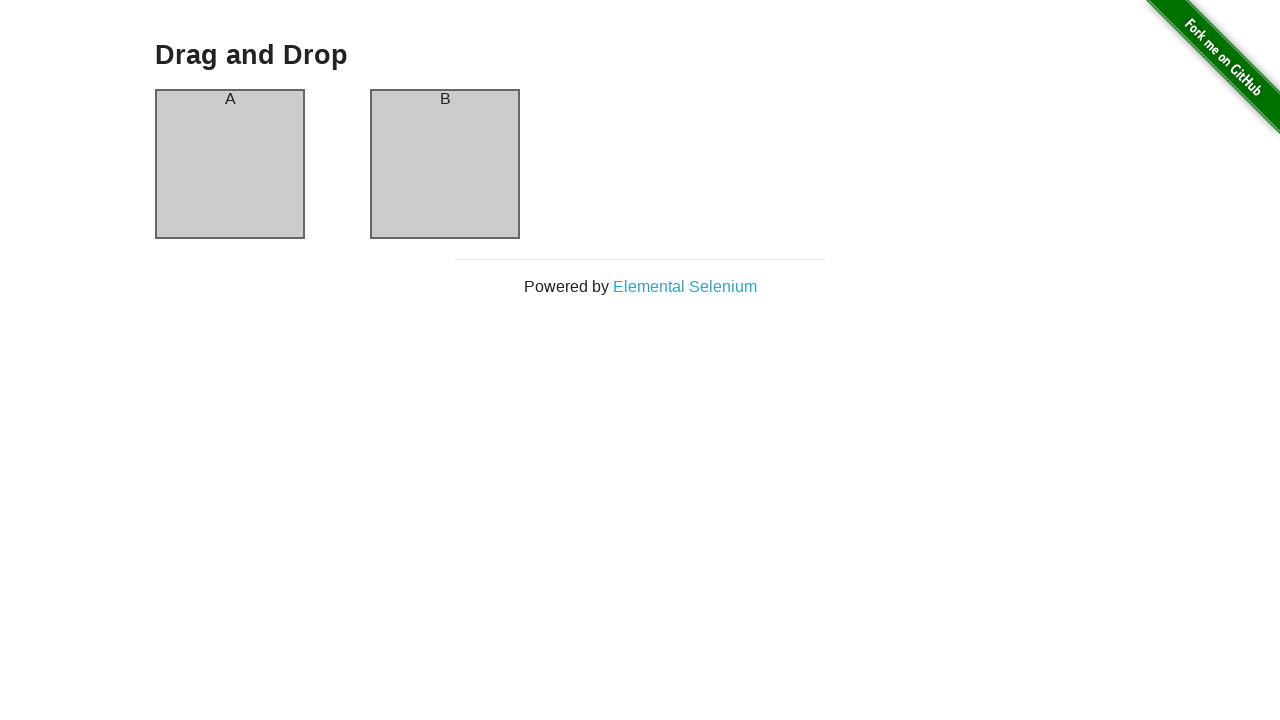

Waited for element B selector to be available
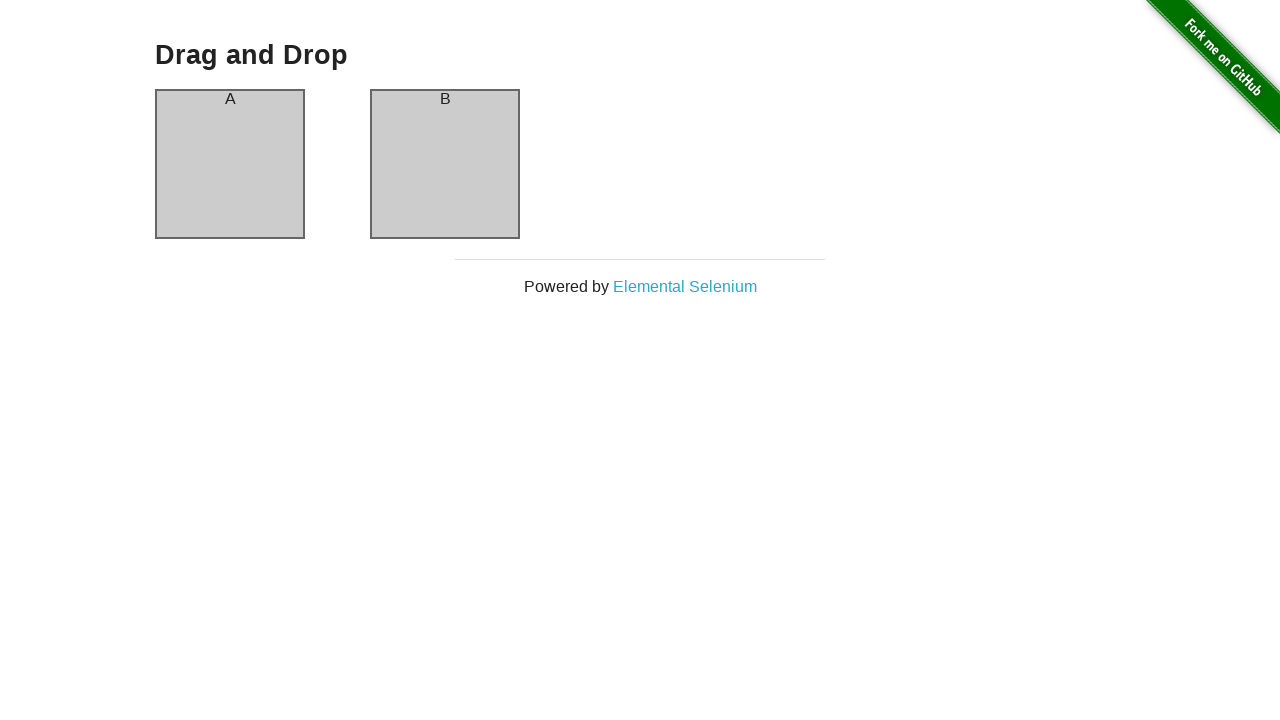

Located element A
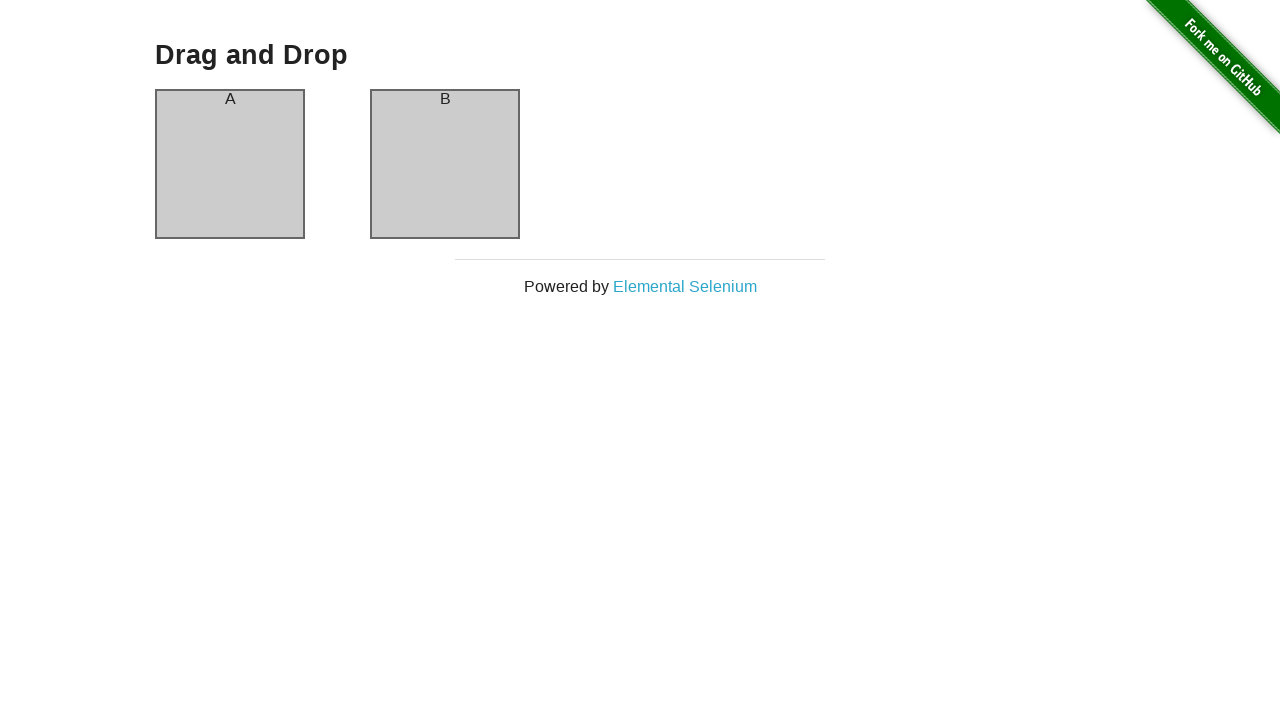

Located element B
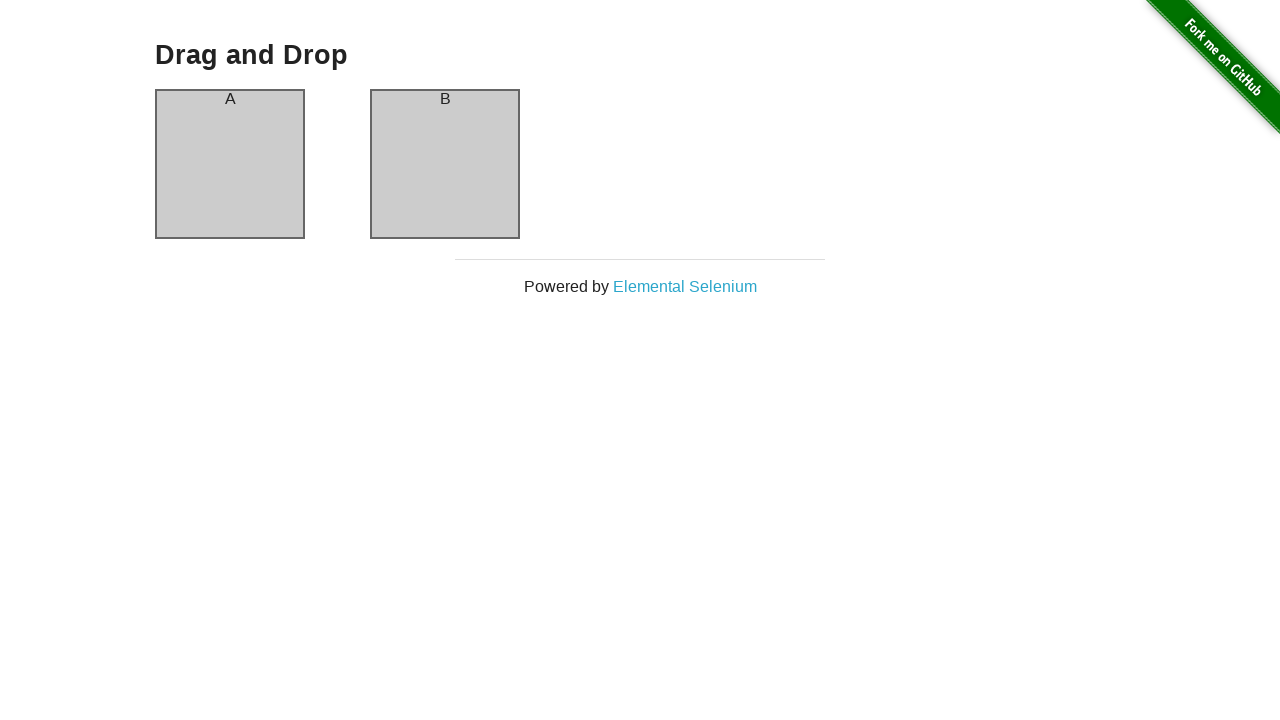

Dragged element A to element B at (445, 164)
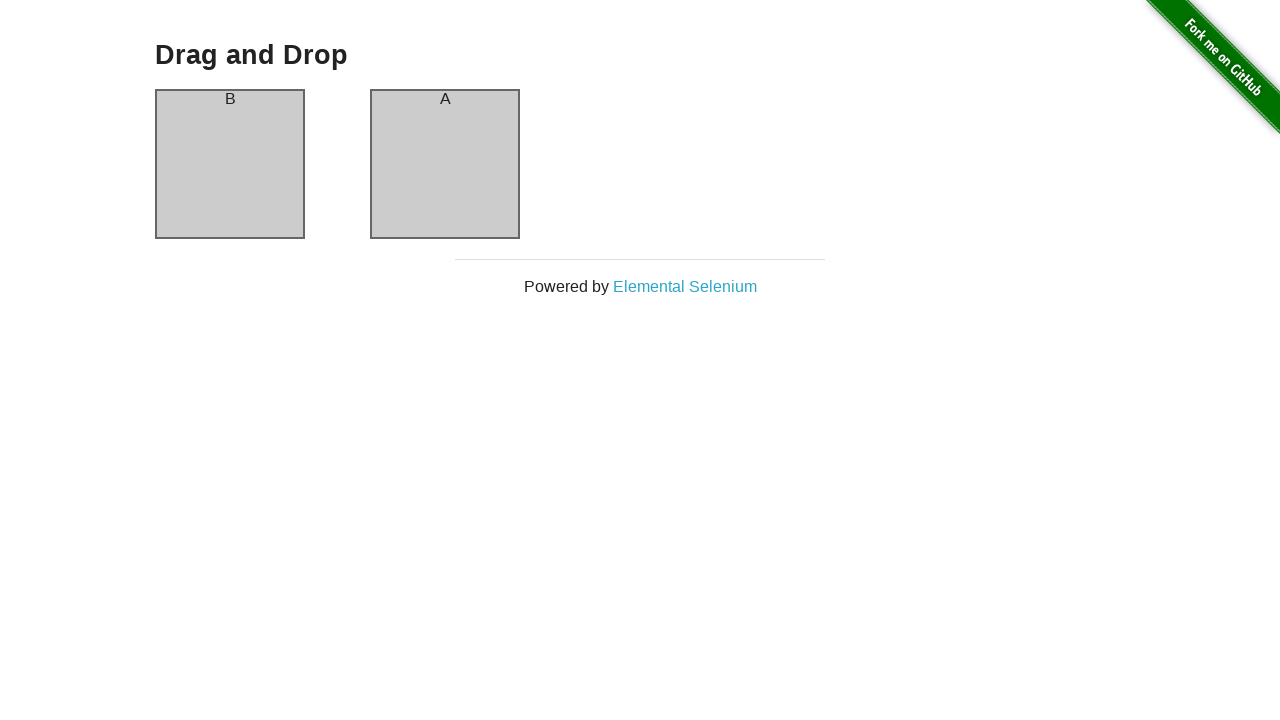

Verified element A is visible after drag and drop
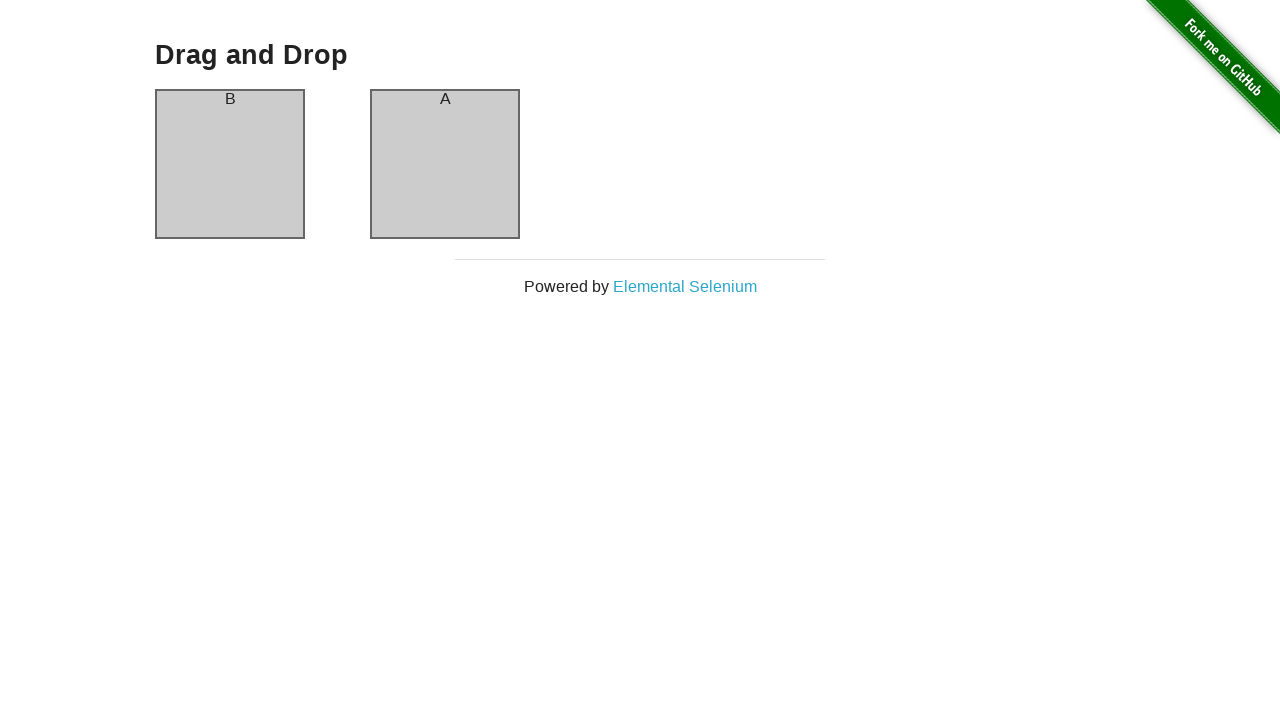

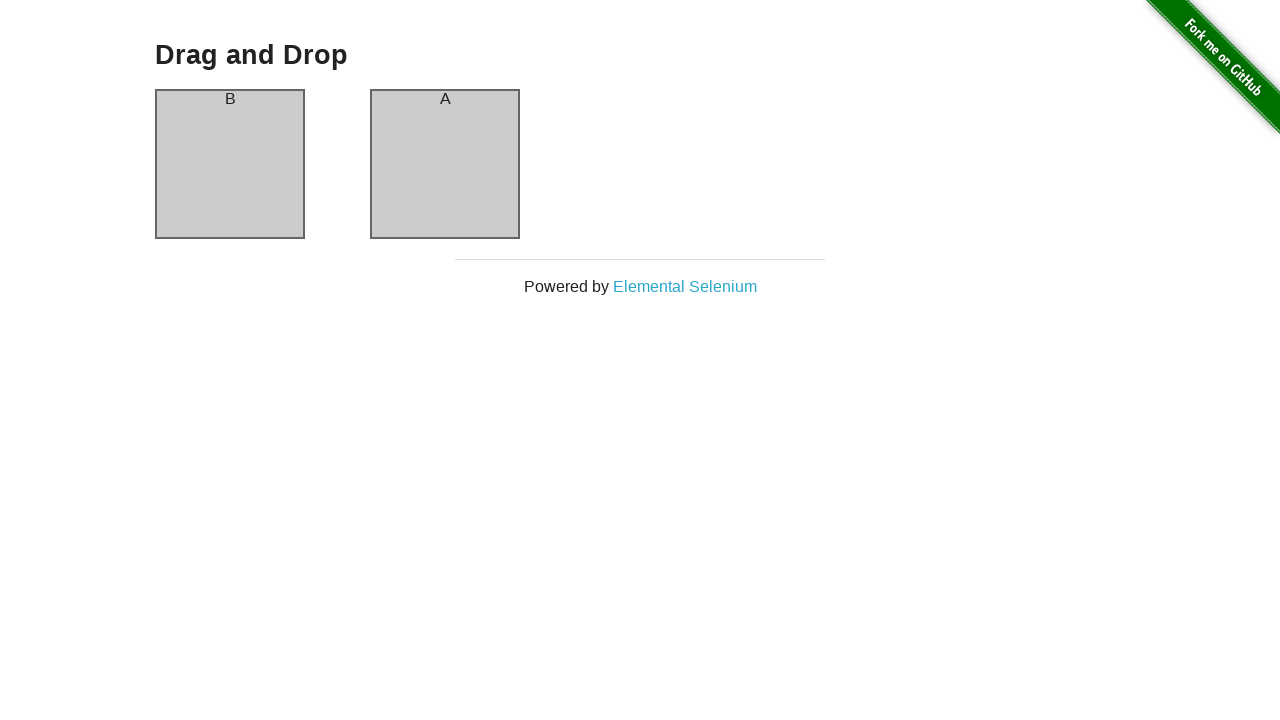